Tests radio button functionality by clicking Honda and Benz radio buttons and verifying mutual exclusivity behavior

Starting URL: https://www.letskodeit.com/practice

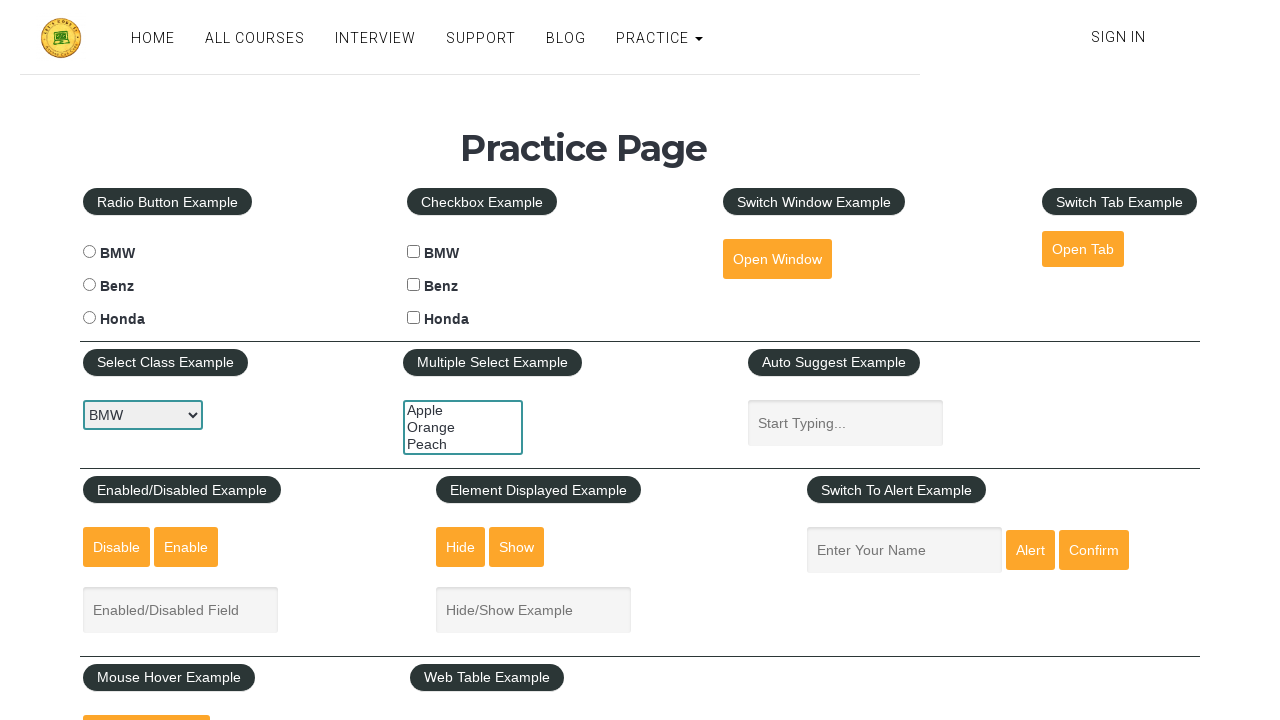

Clicked Honda radio button at (89, 318) on input#hondaradio
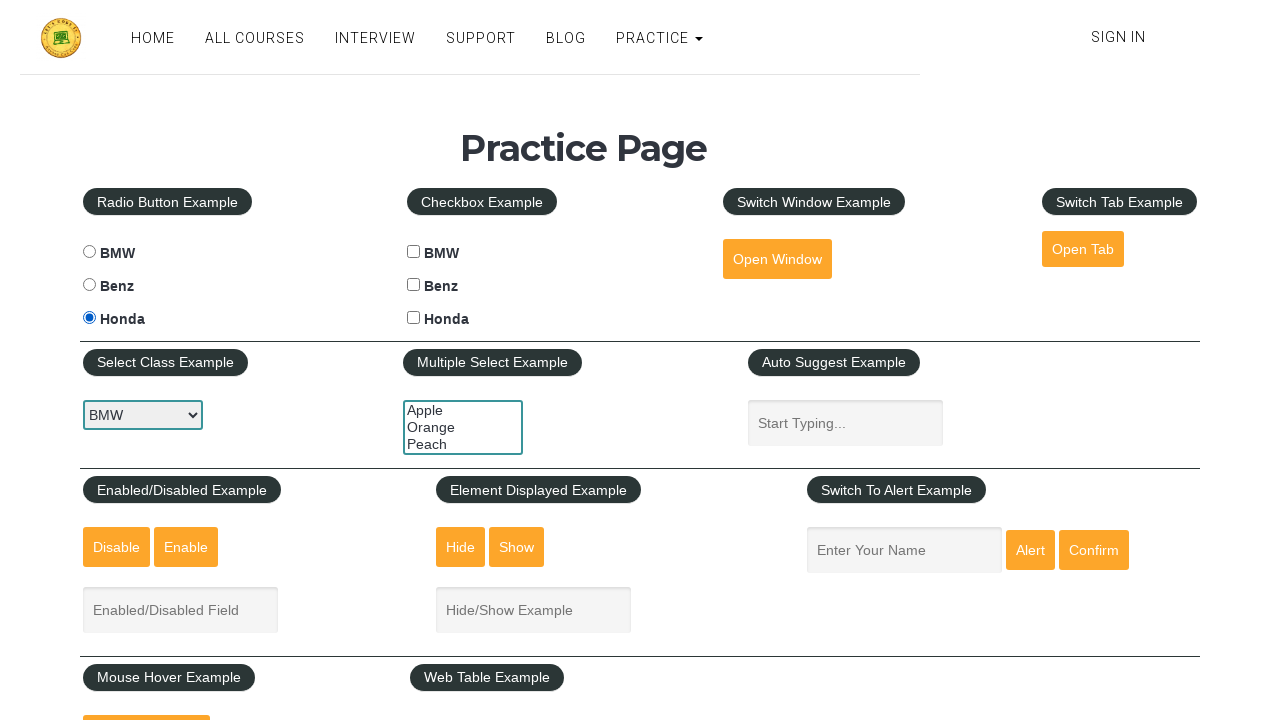

Verified Honda radio button is checked
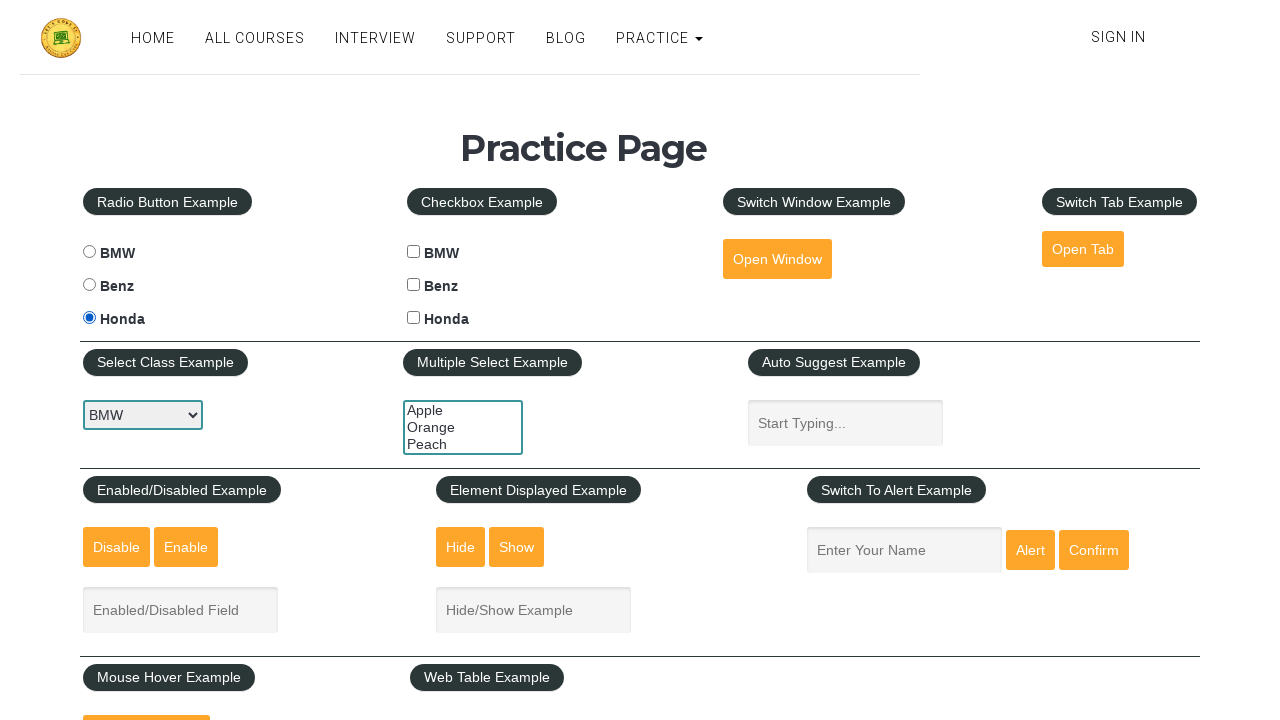

Clicked Benz radio button at (89, 285) on input#benzradio
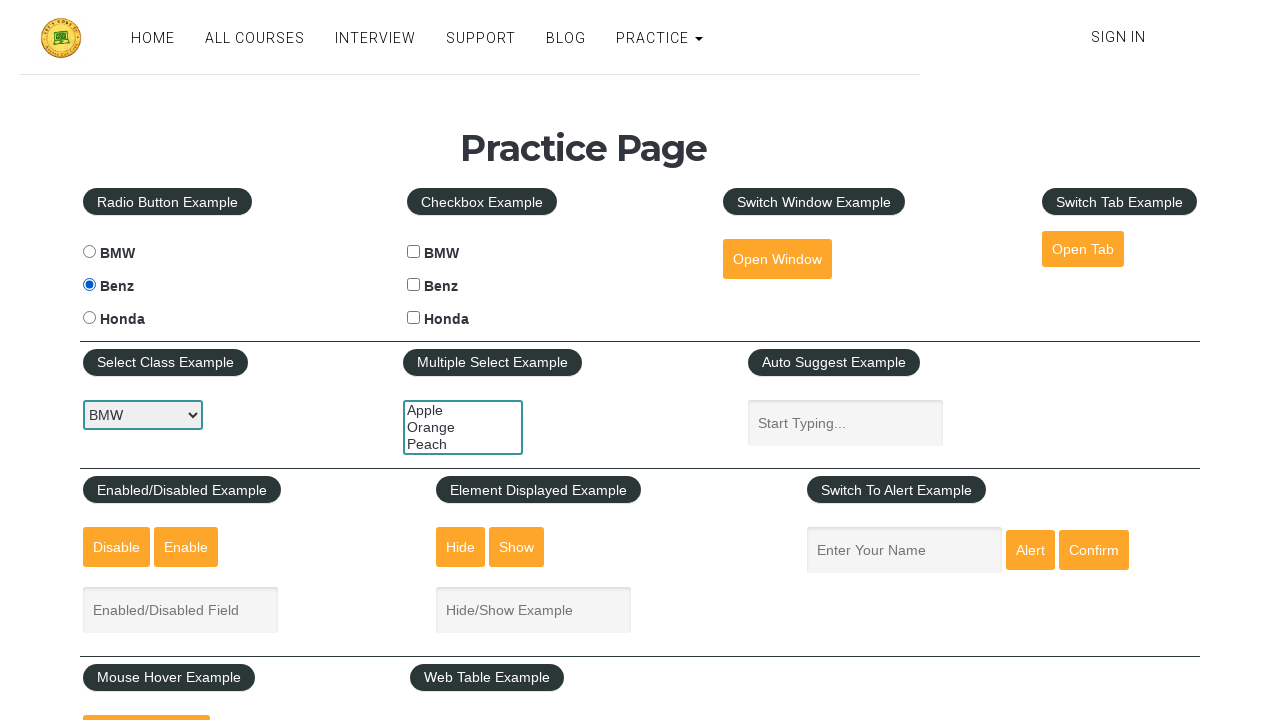

Verified Benz radio button is checked
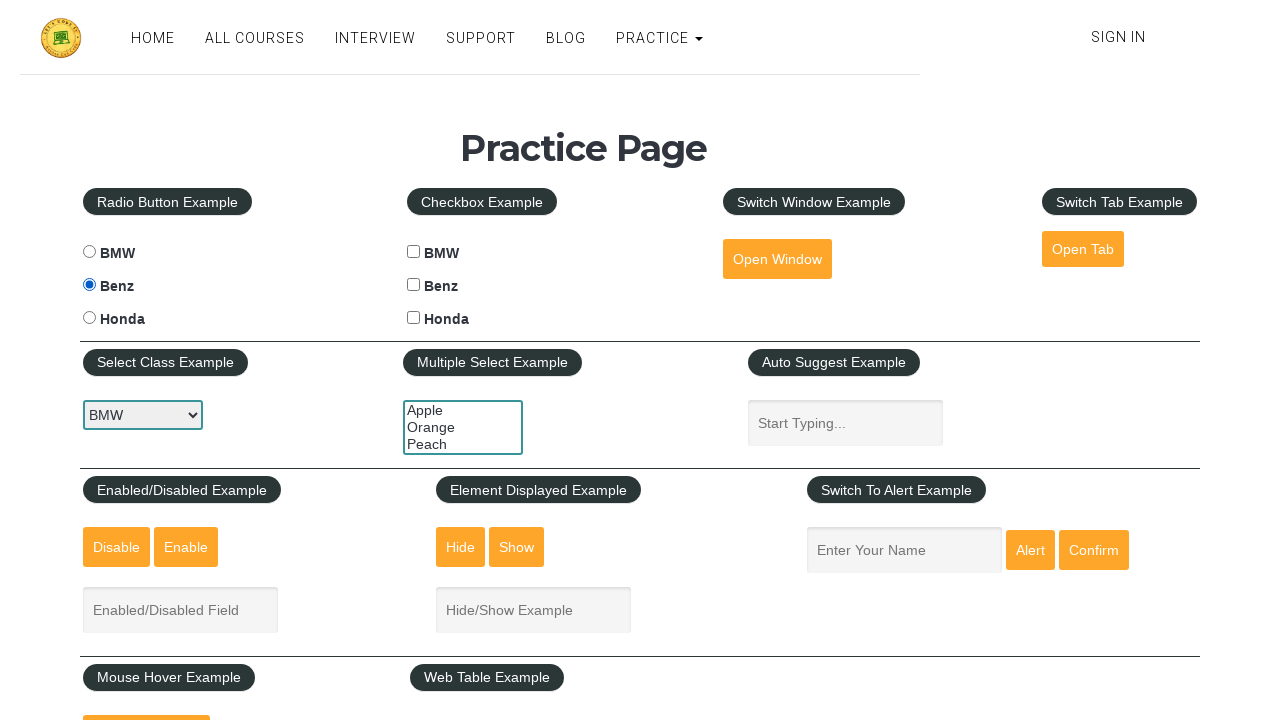

Verified Honda radio button is unchecked
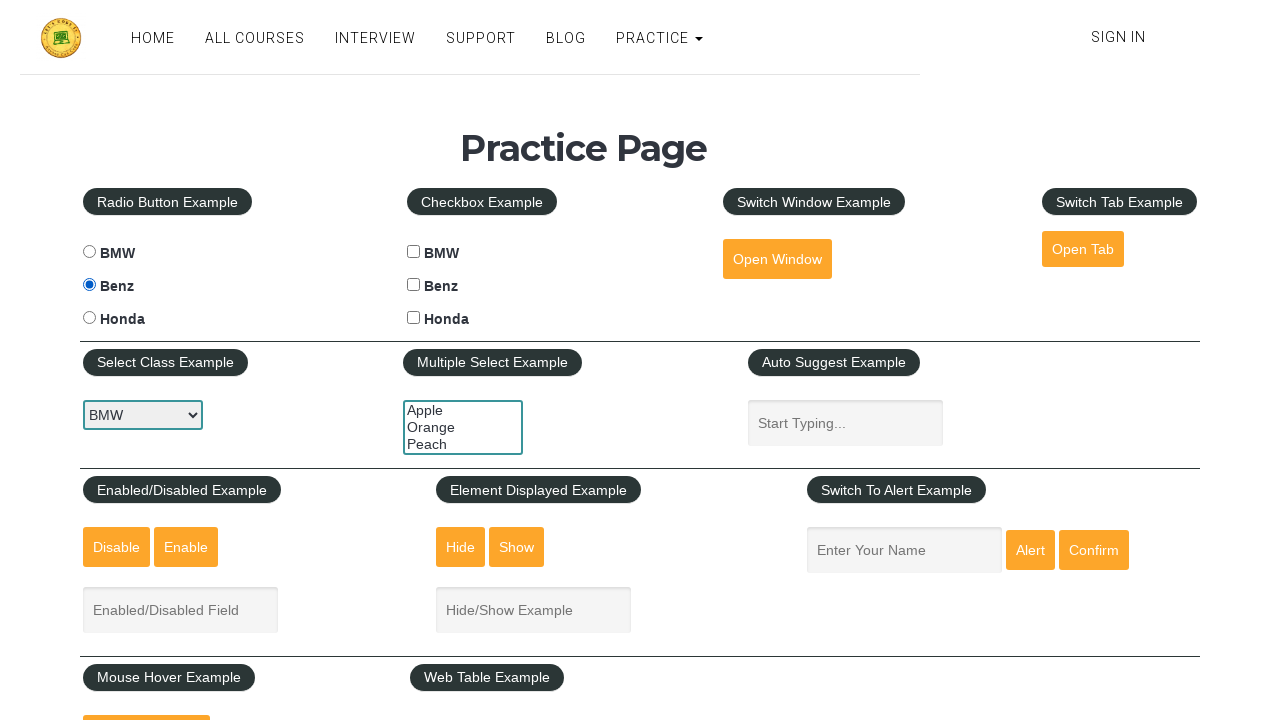

Clicked Honda radio button again at (89, 318) on input#hondaradio
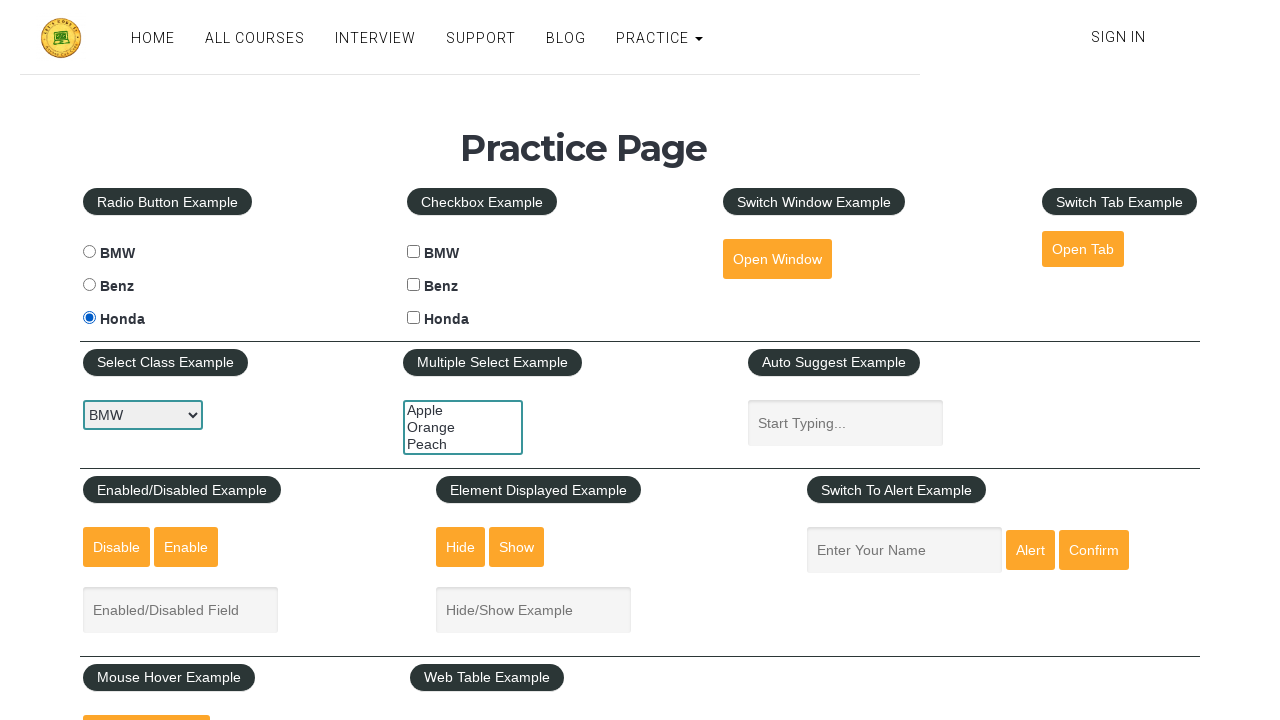

Verified Benz radio button is unchecked
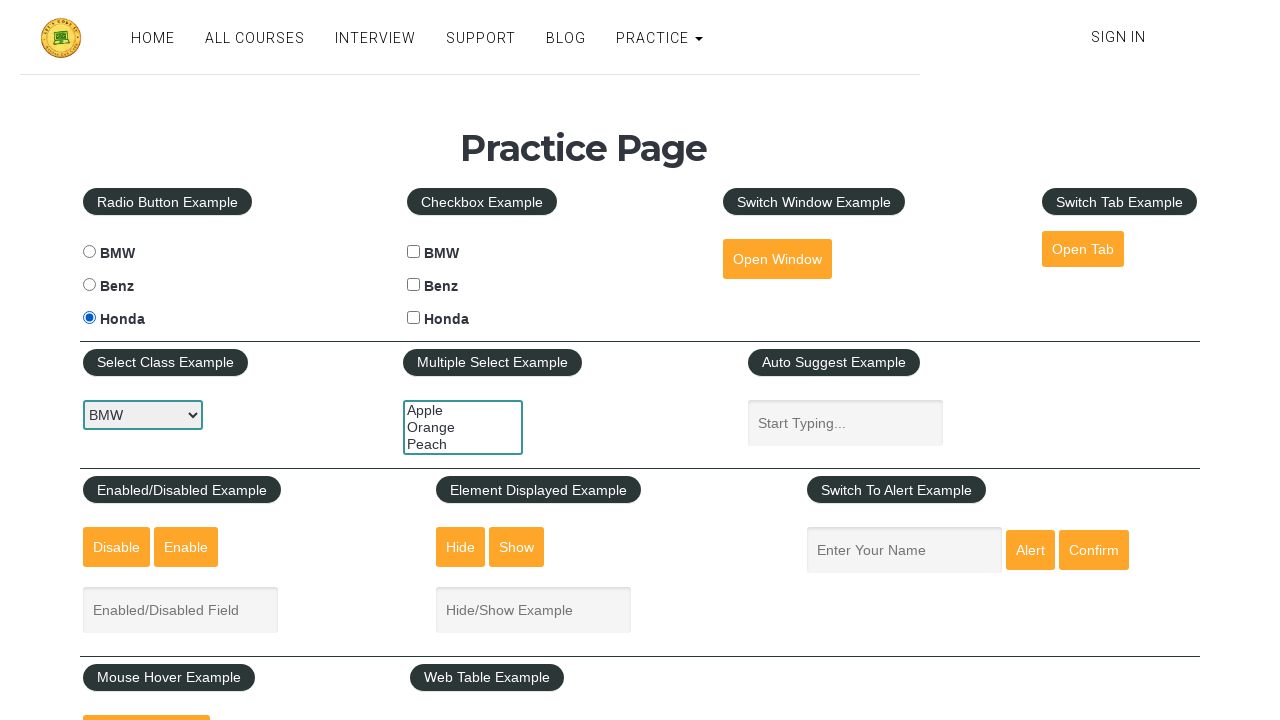

Verified Honda radio button is checked
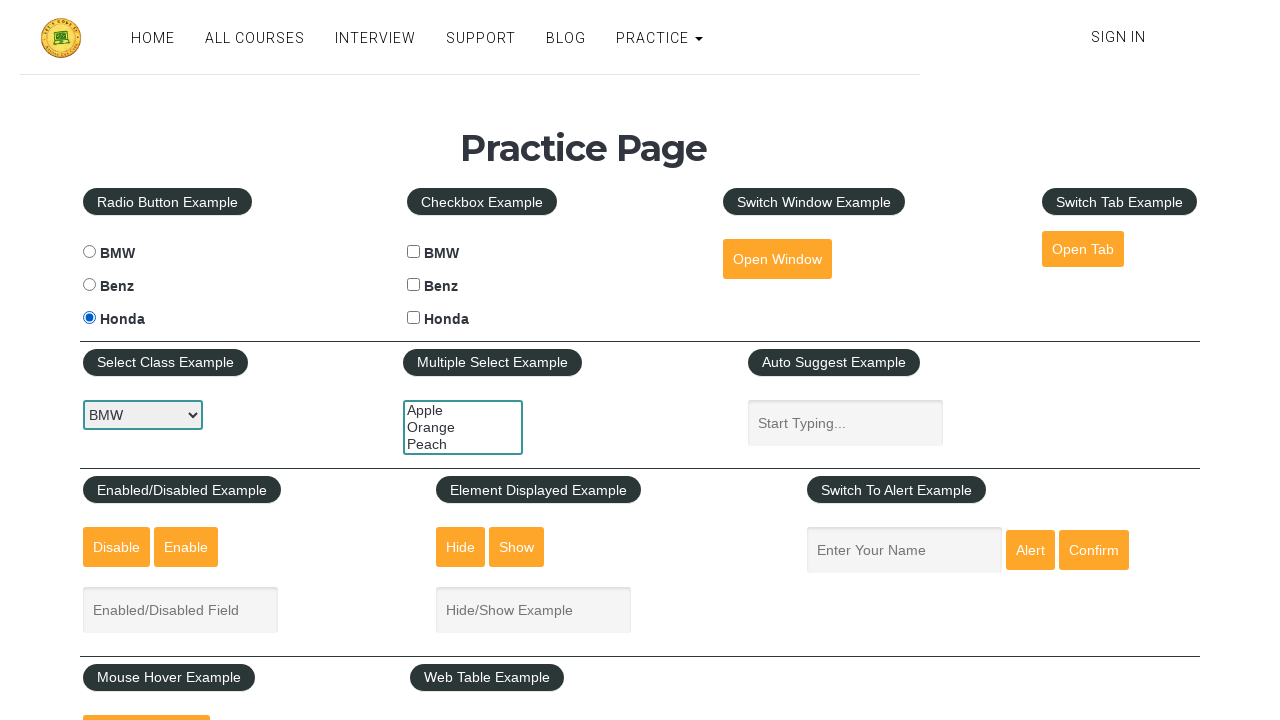

Clicked Honda radio button again to verify it remains selected at (89, 318) on input#hondaradio
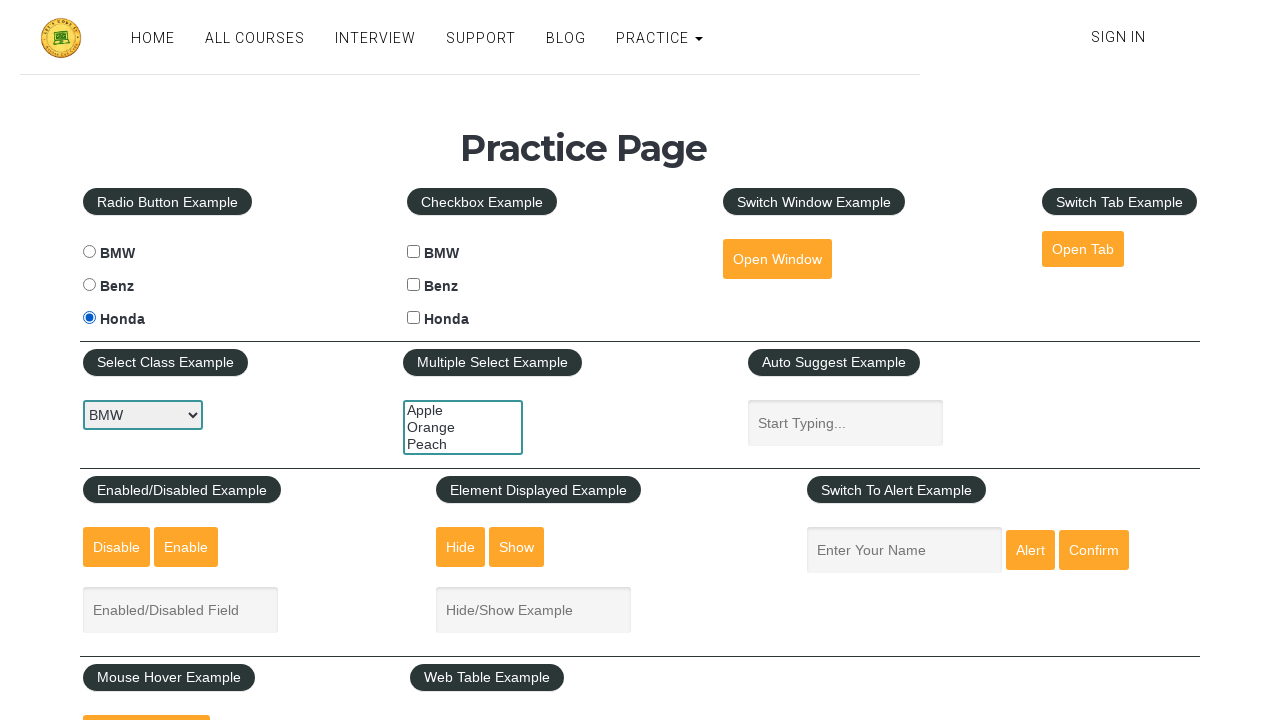

Verified Honda radio button is still checked
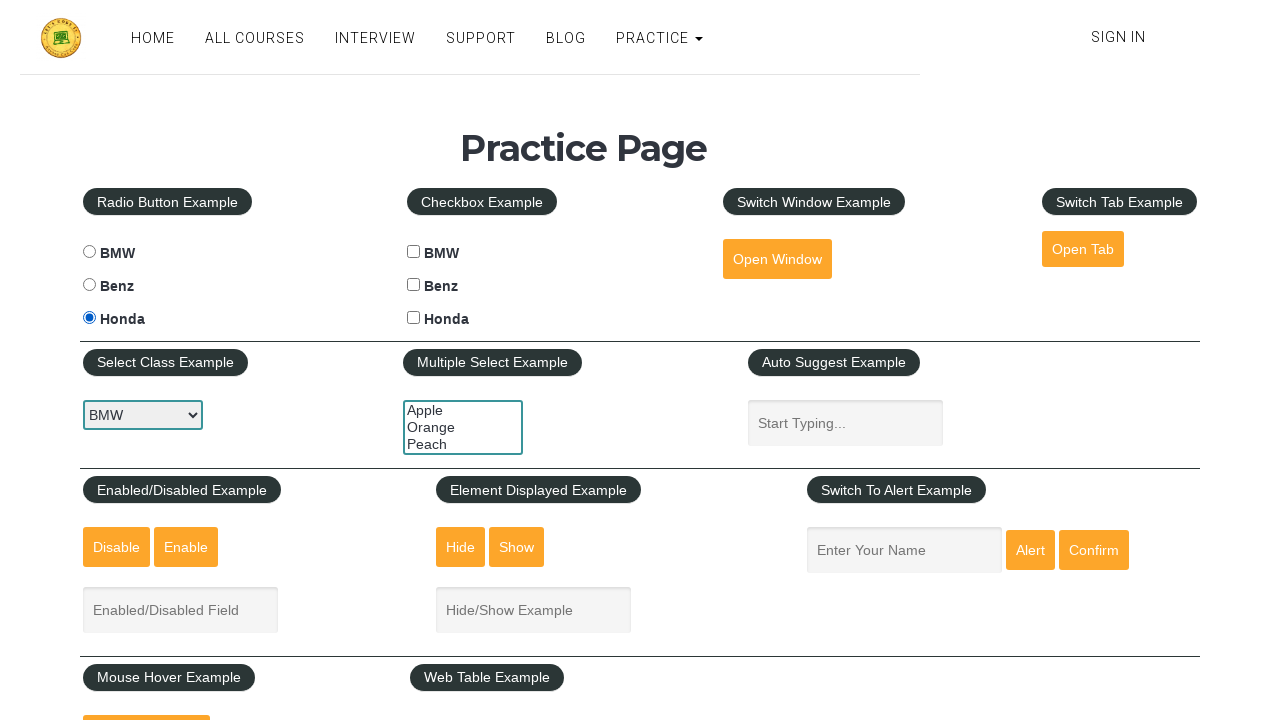

Verified Benz radio button remains unchecked
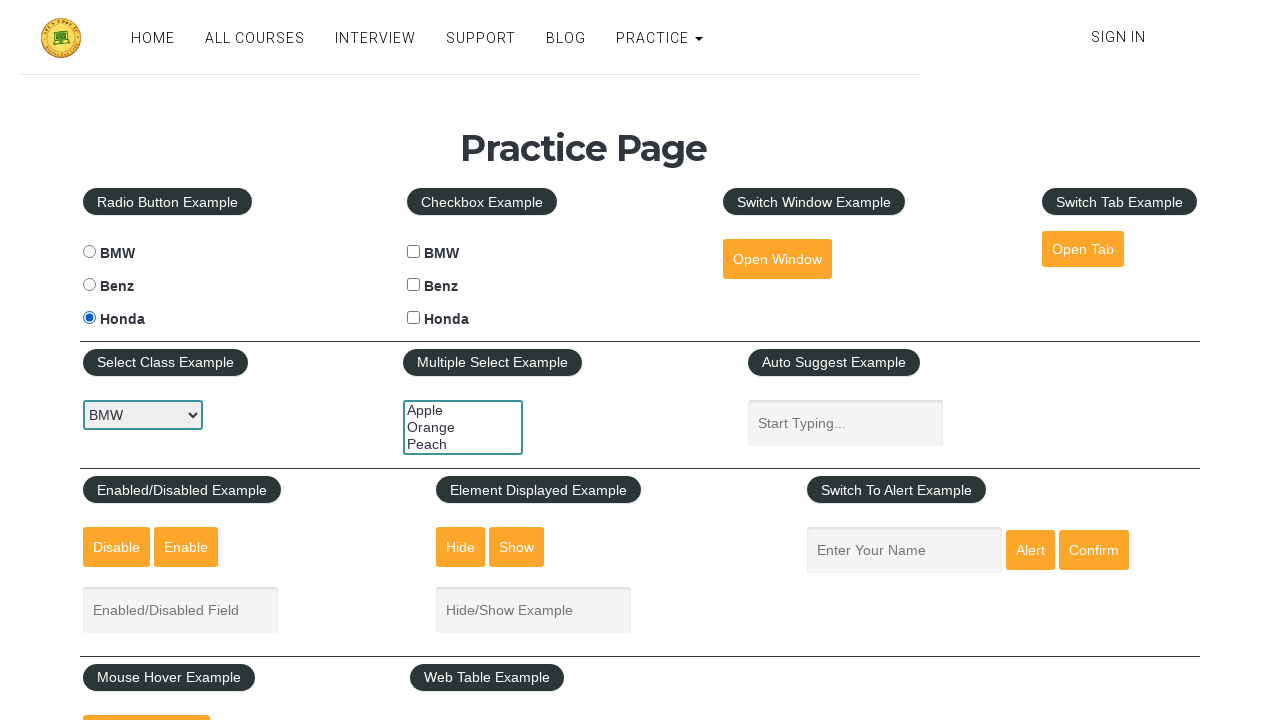

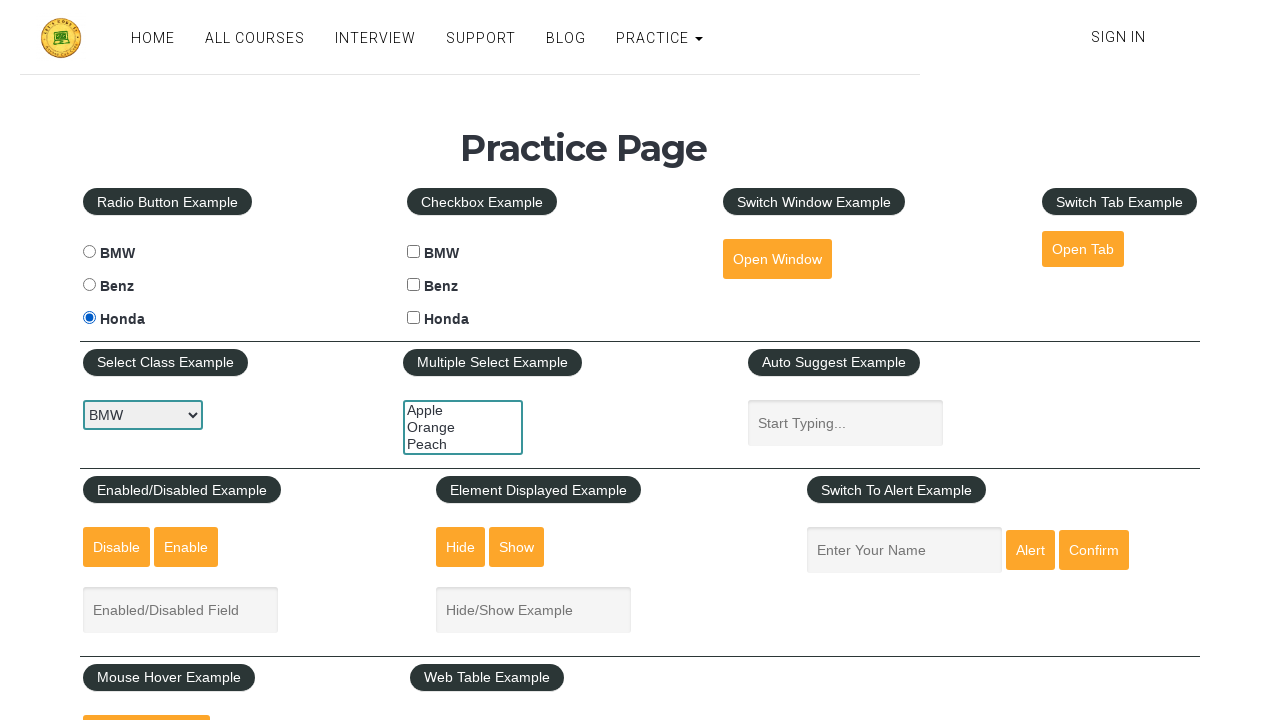